Tests window handle functionality by clicking a link that opens a new window, switching to the new window to verify its title, then switching back to the original window.

Starting URL: http://the-internet.herokuapp.com/windows

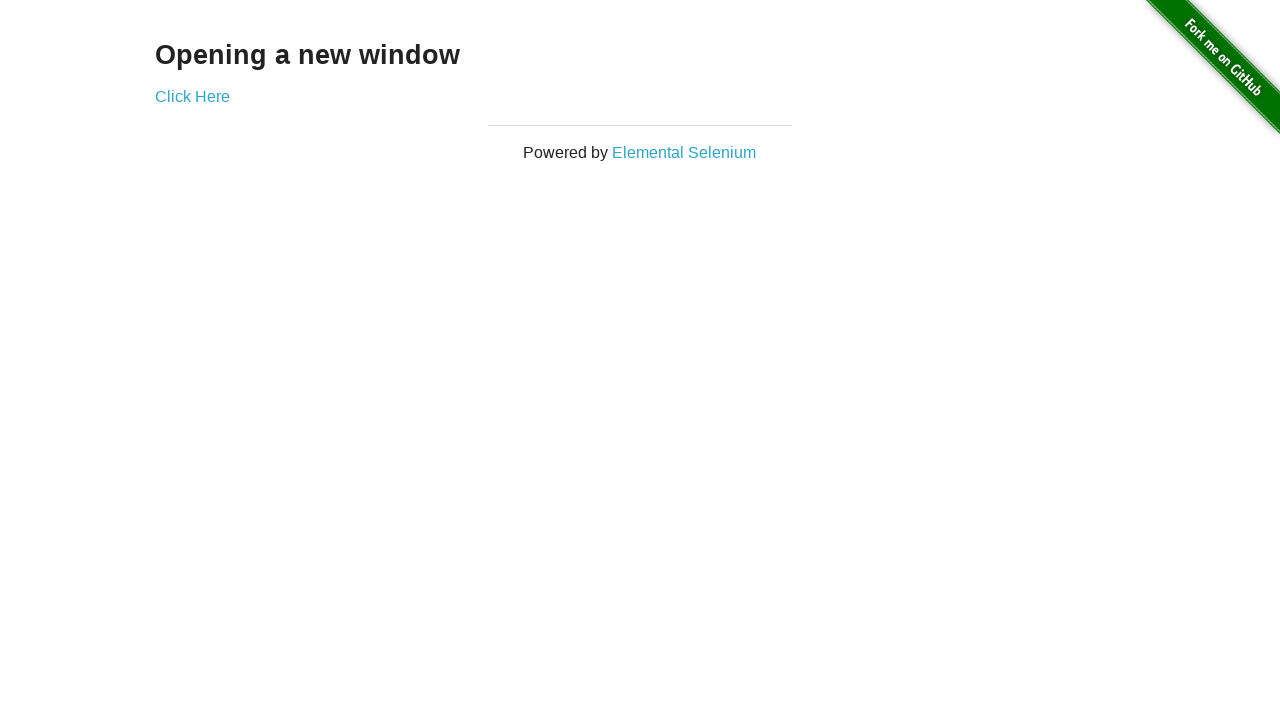

Verified initial page title is 'The Internet'
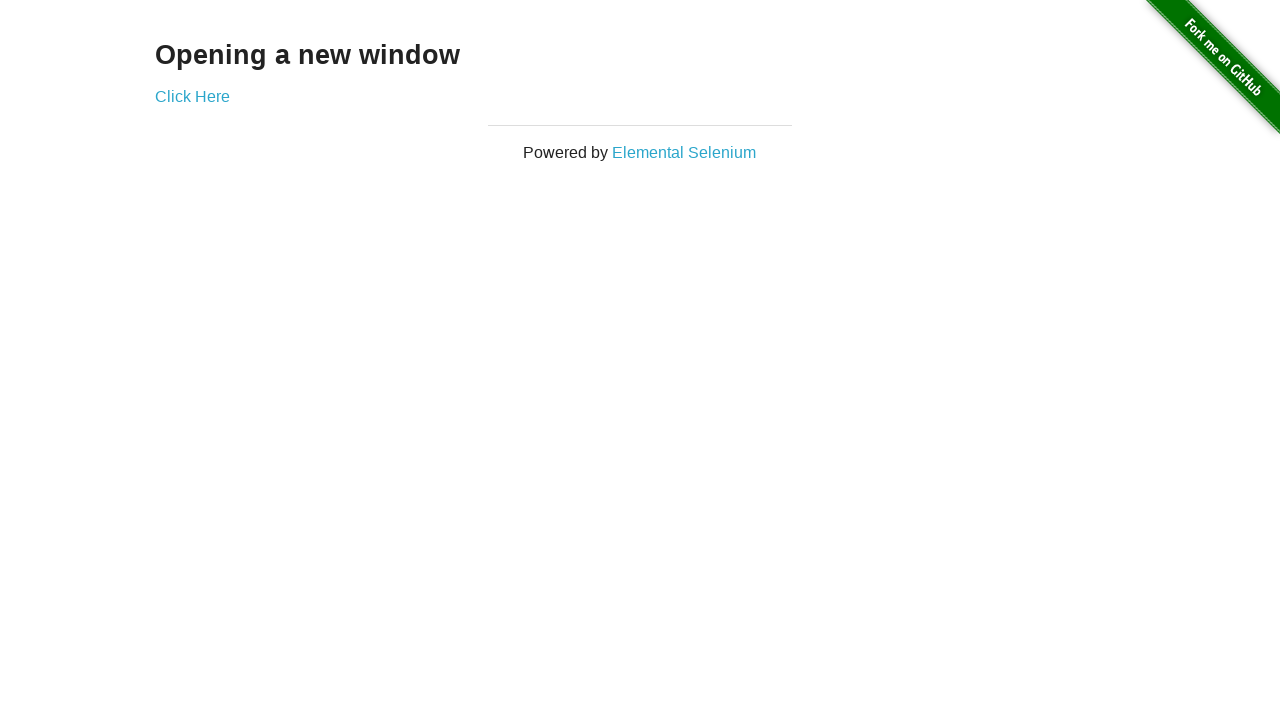

Stored reference to original page
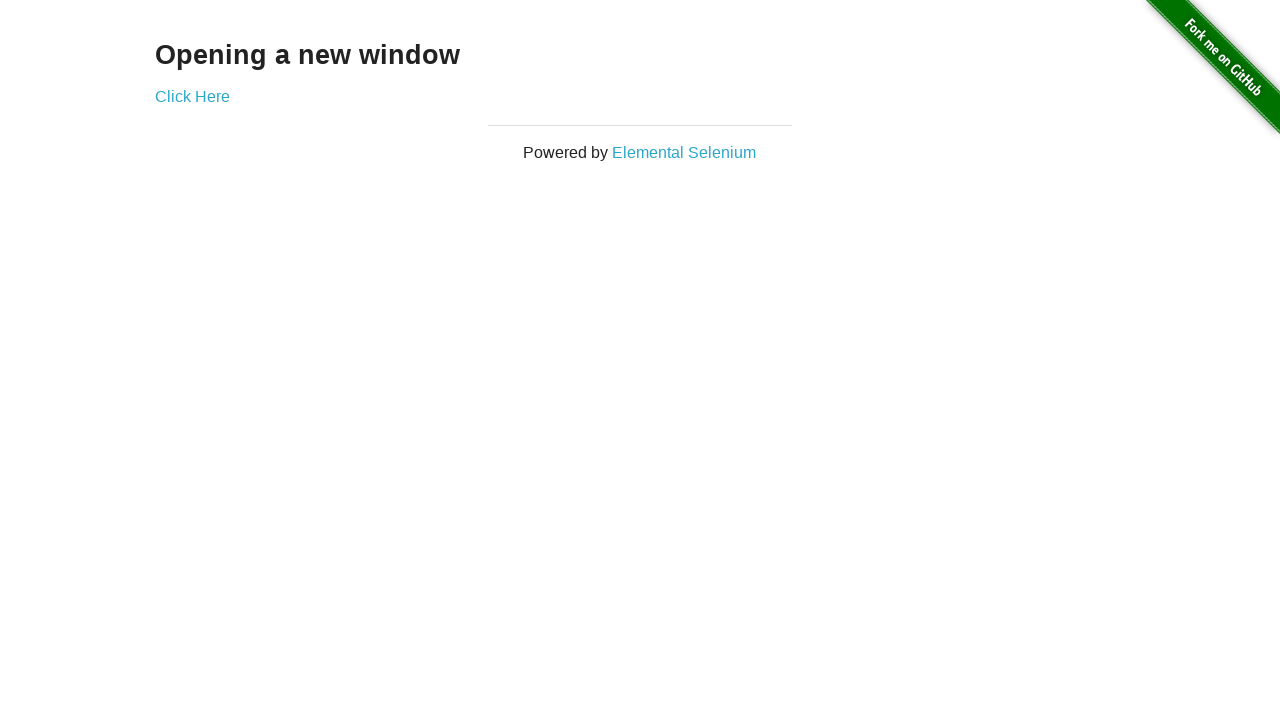

Clicked 'Click Here' link to open new window at (192, 96) on xpath=//a[contains(text(),'Click Here')]
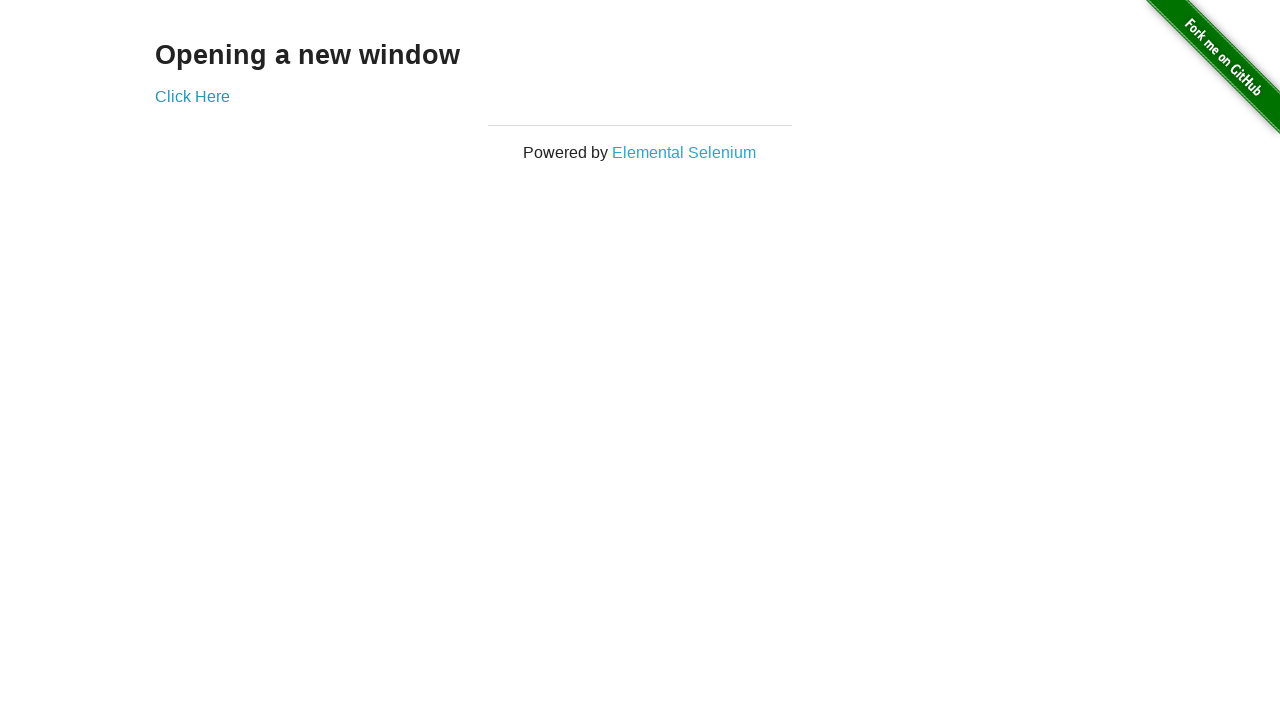

Captured reference to newly opened window
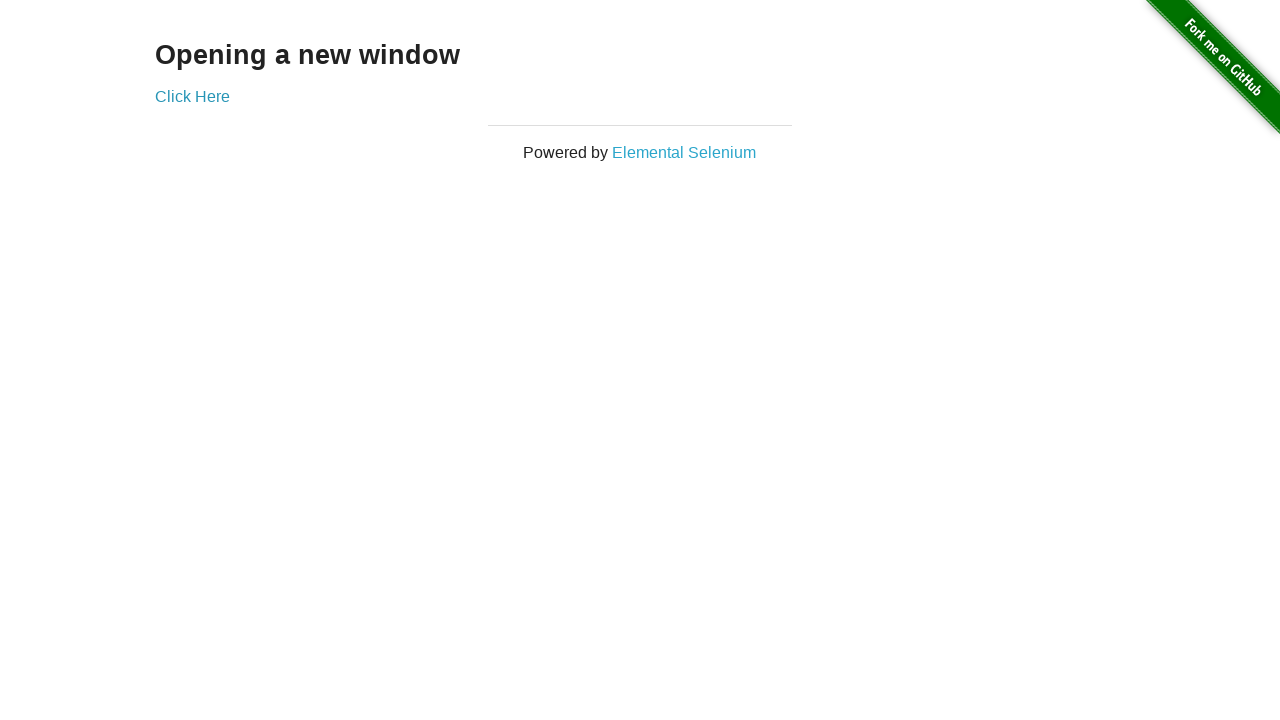

New window finished loading
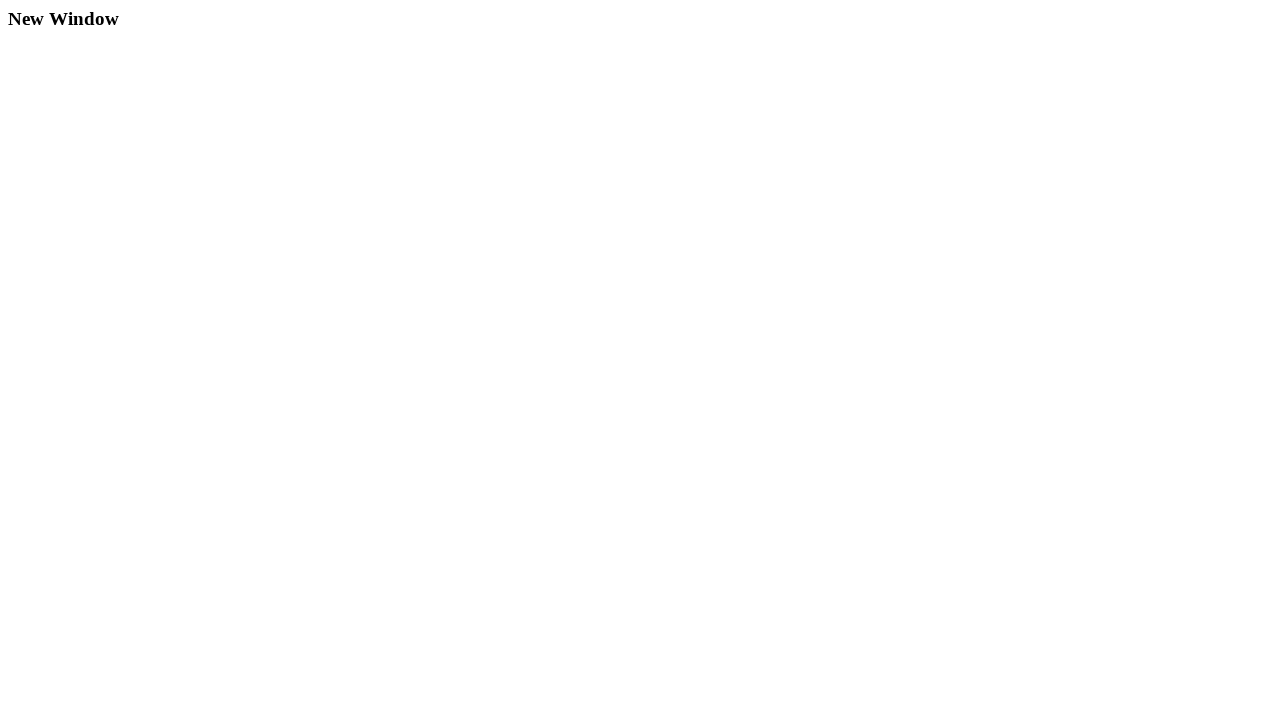

Verified new window title is 'New Window'
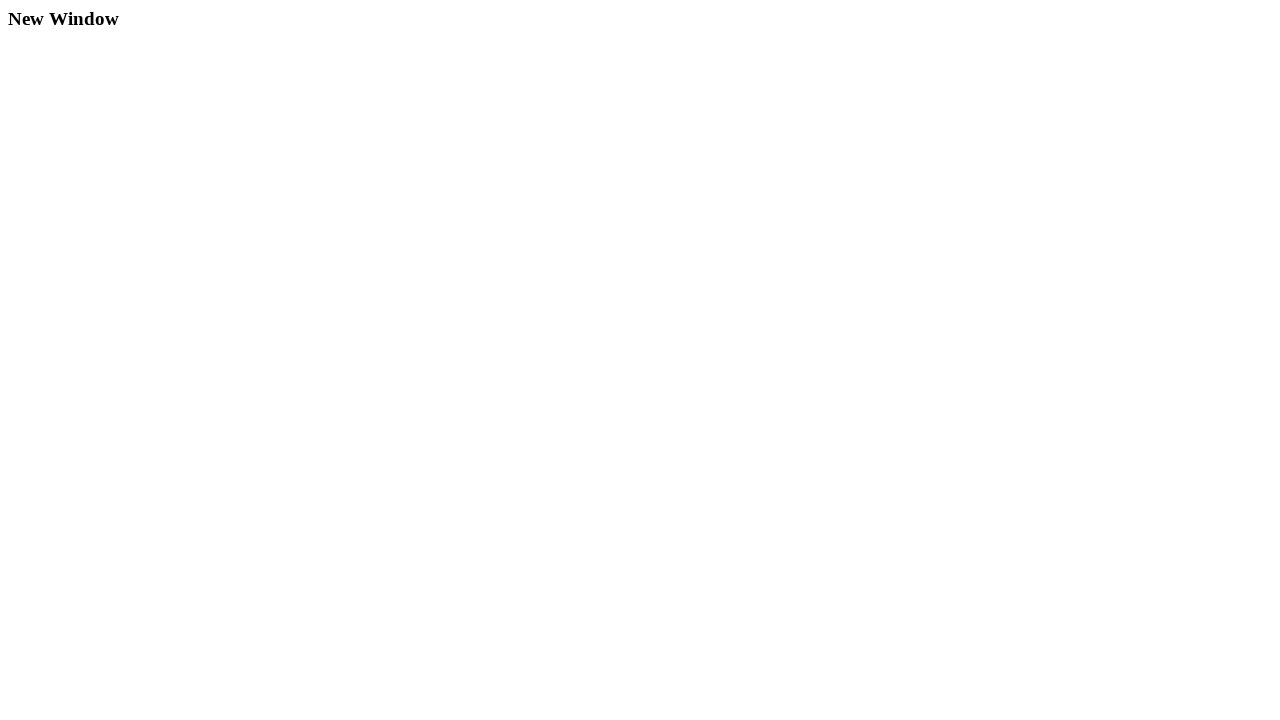

Switched back to original window
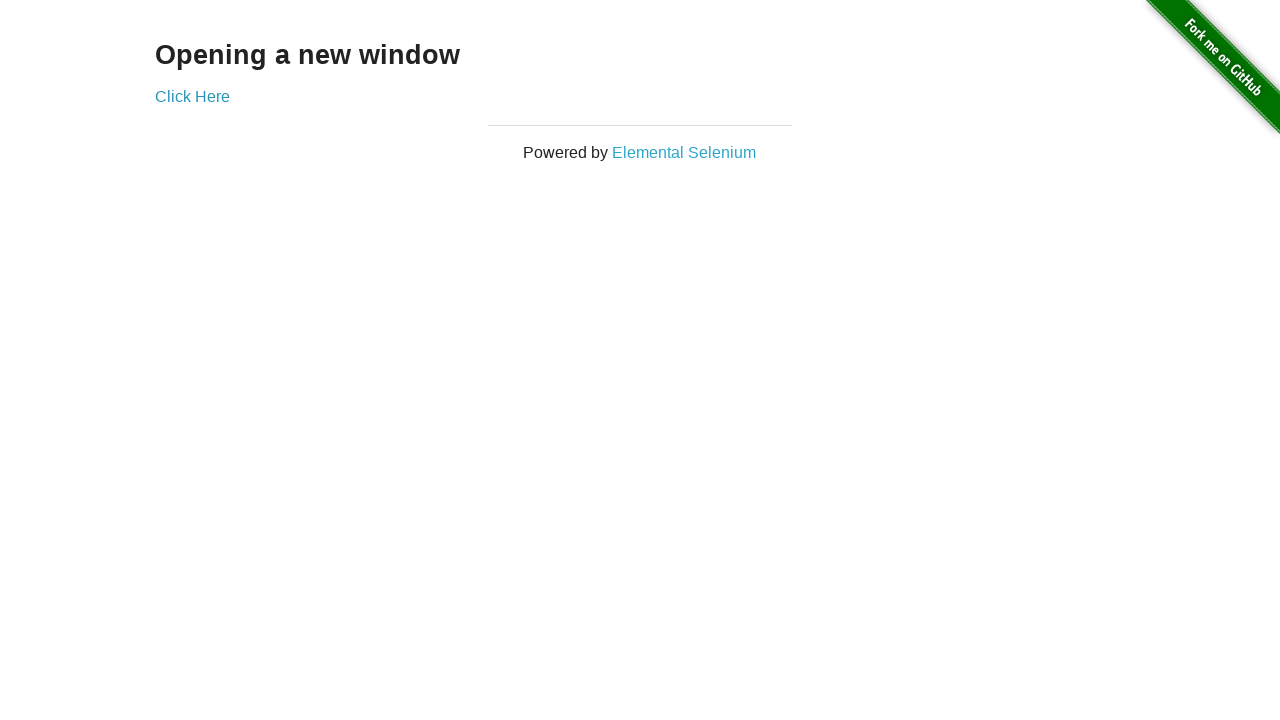

Verified original window title is 'The Internet'
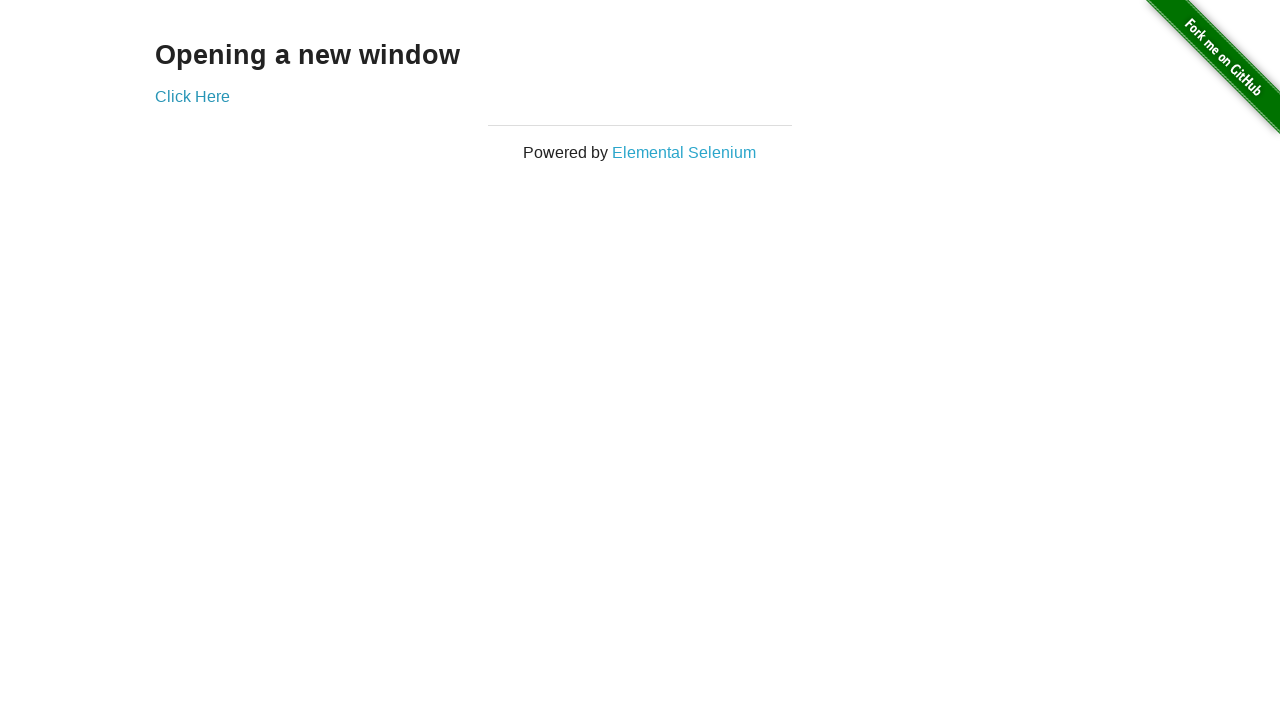

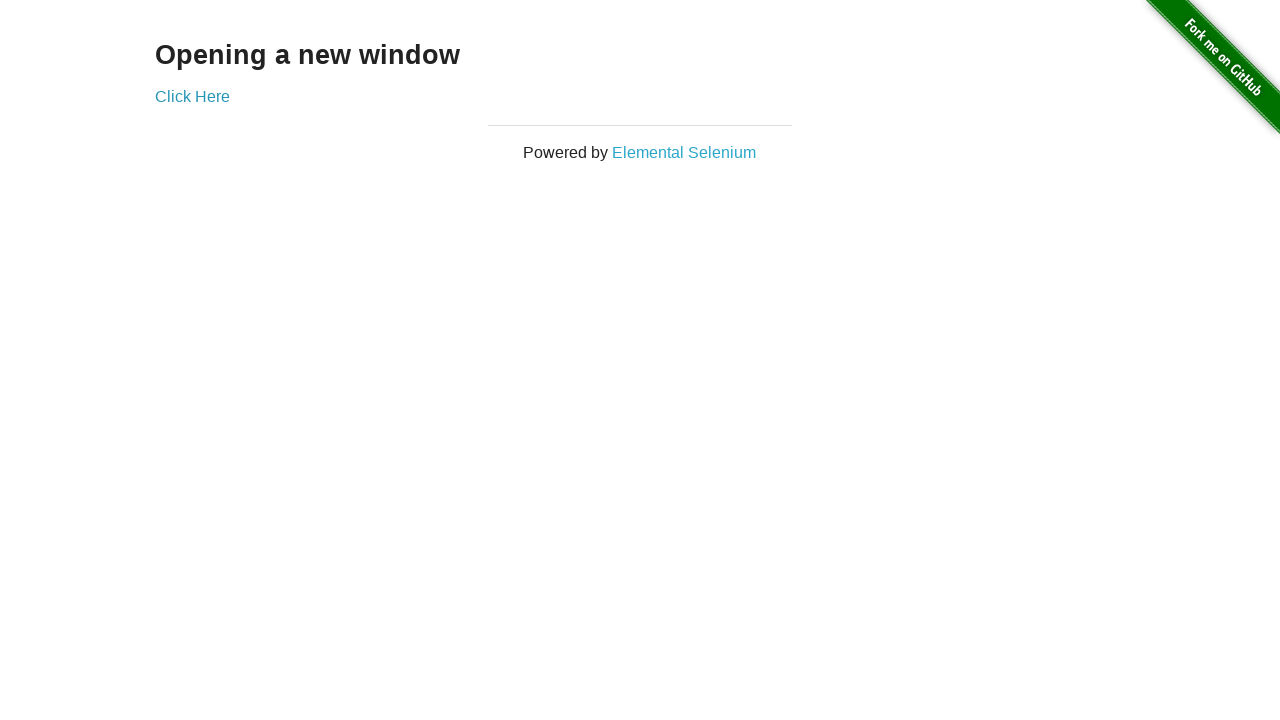